Tests window/tab management by opening a new tab, navigating to a different URL, and switching between windows

Starting URL: https://demoqa.com/automation-practice-form

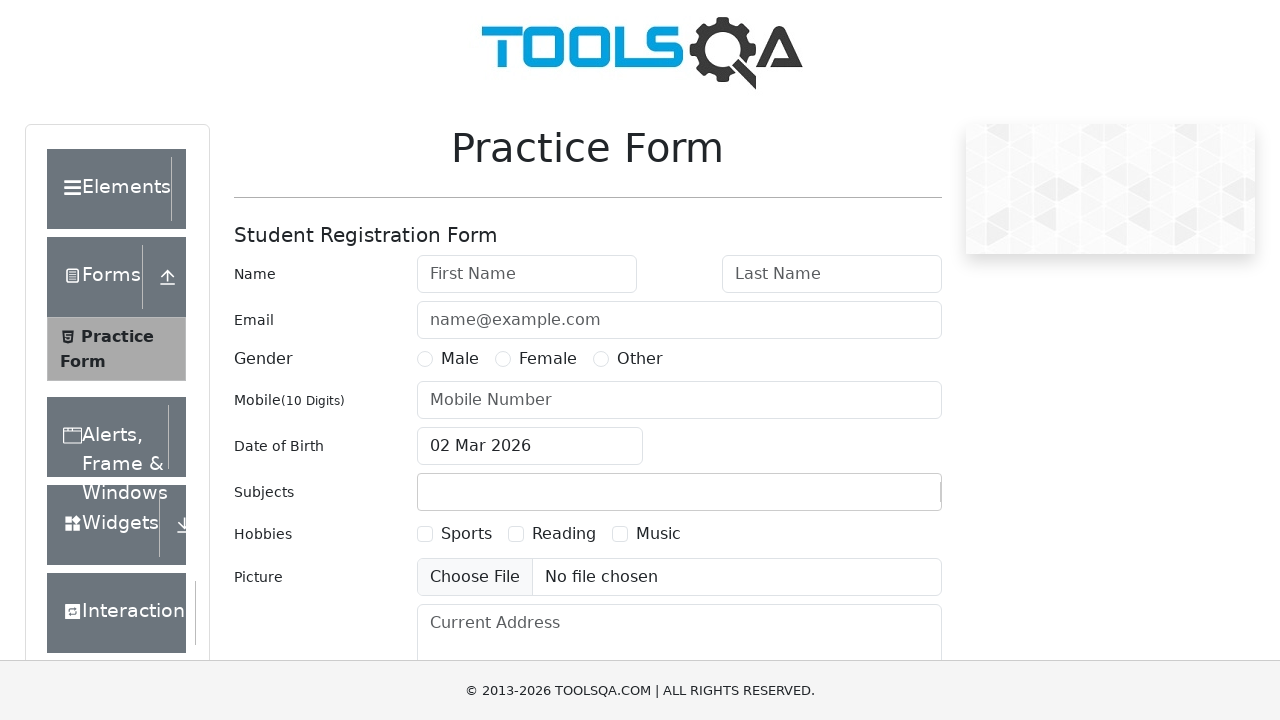

Opened a new tab
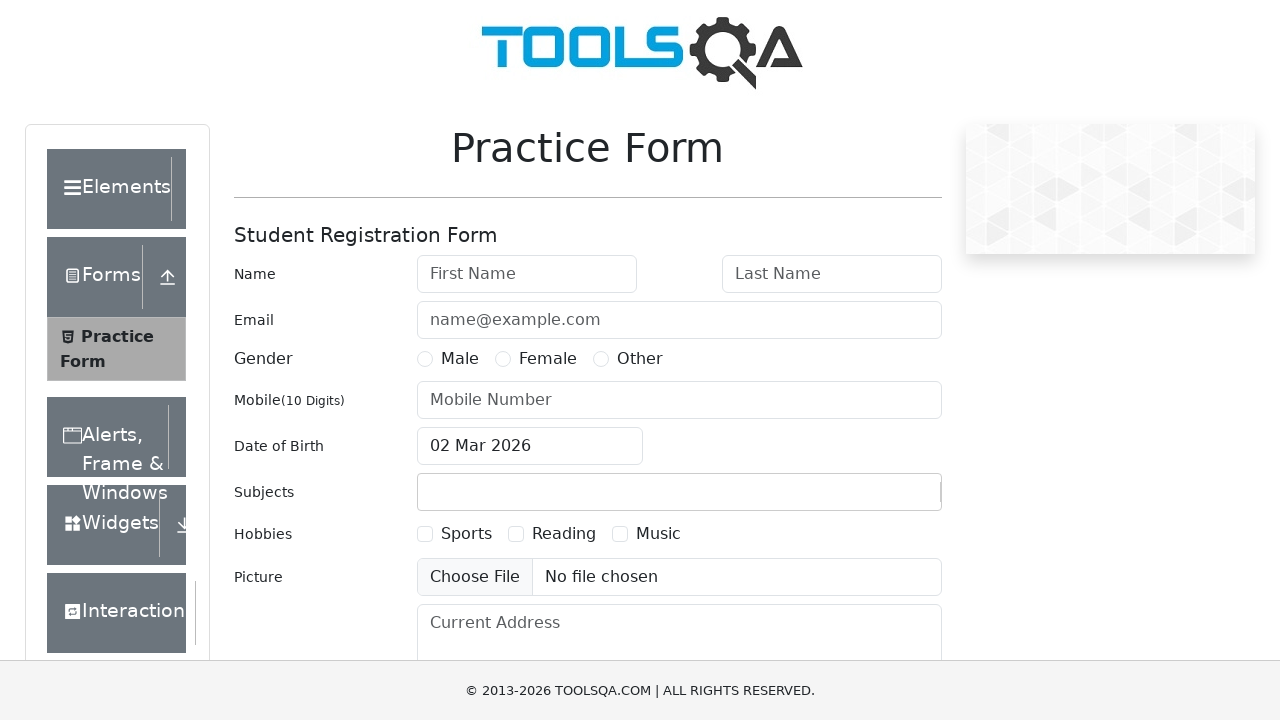

Navigated new tab to https://selenium.dev
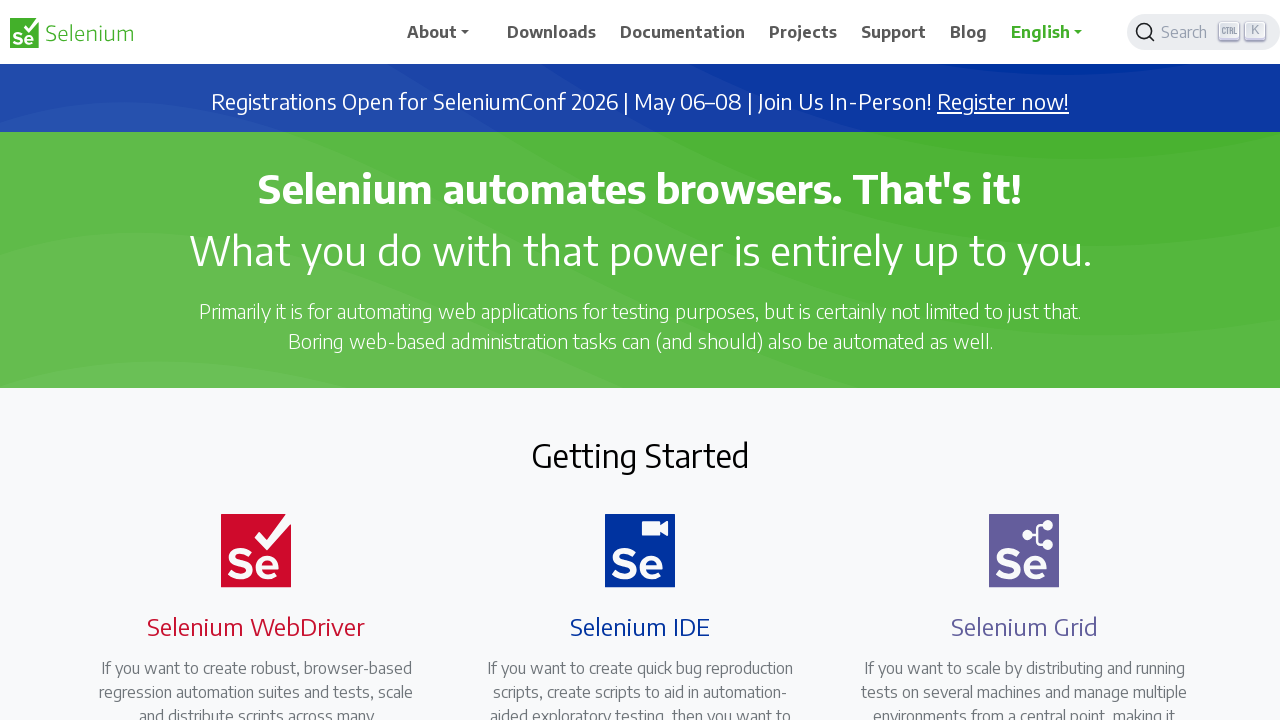

Switched back to original page with automation practice form
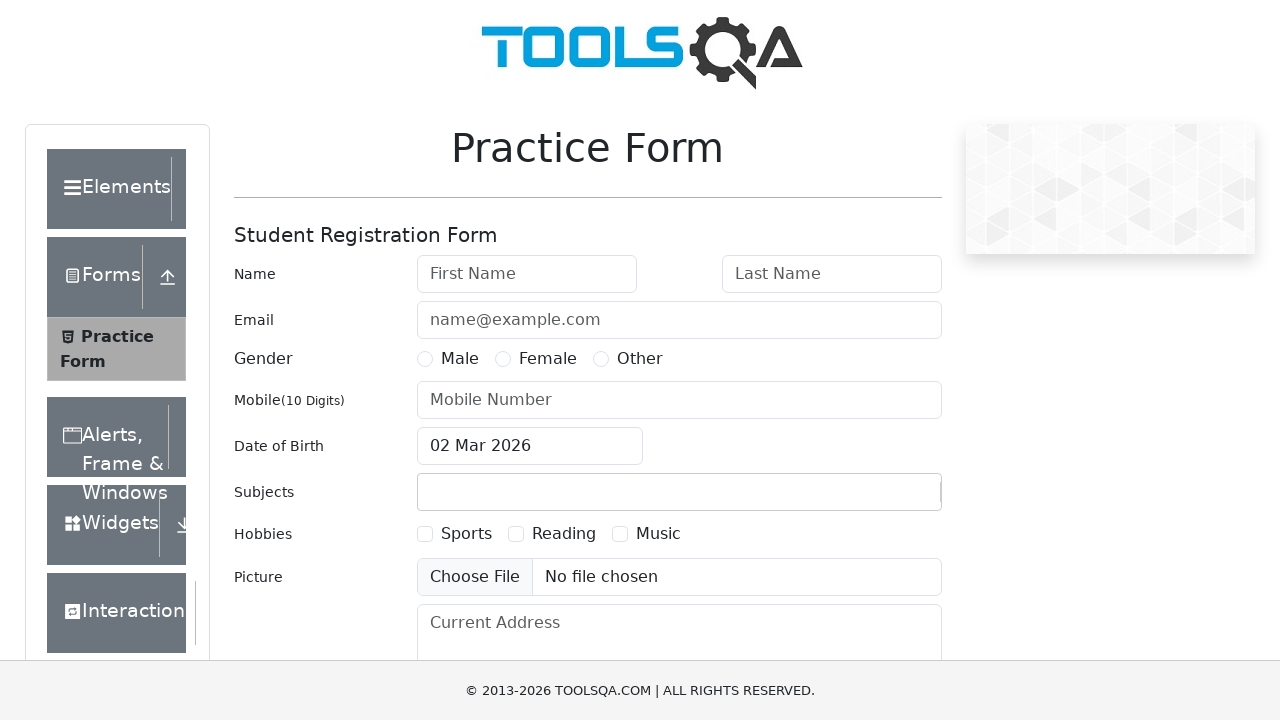

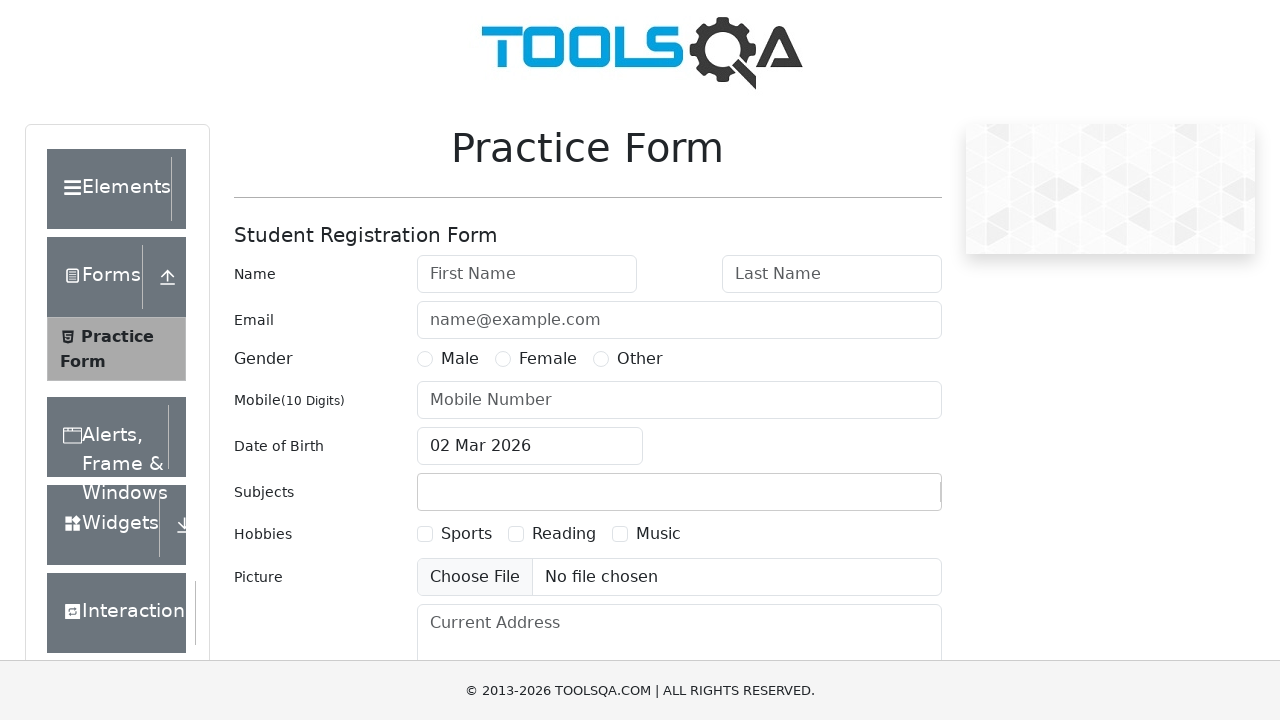